Navigates to Rahul Shetty Academy website and verifies the page loads by checking the title

Starting URL: https://rahulshettyacademy.com

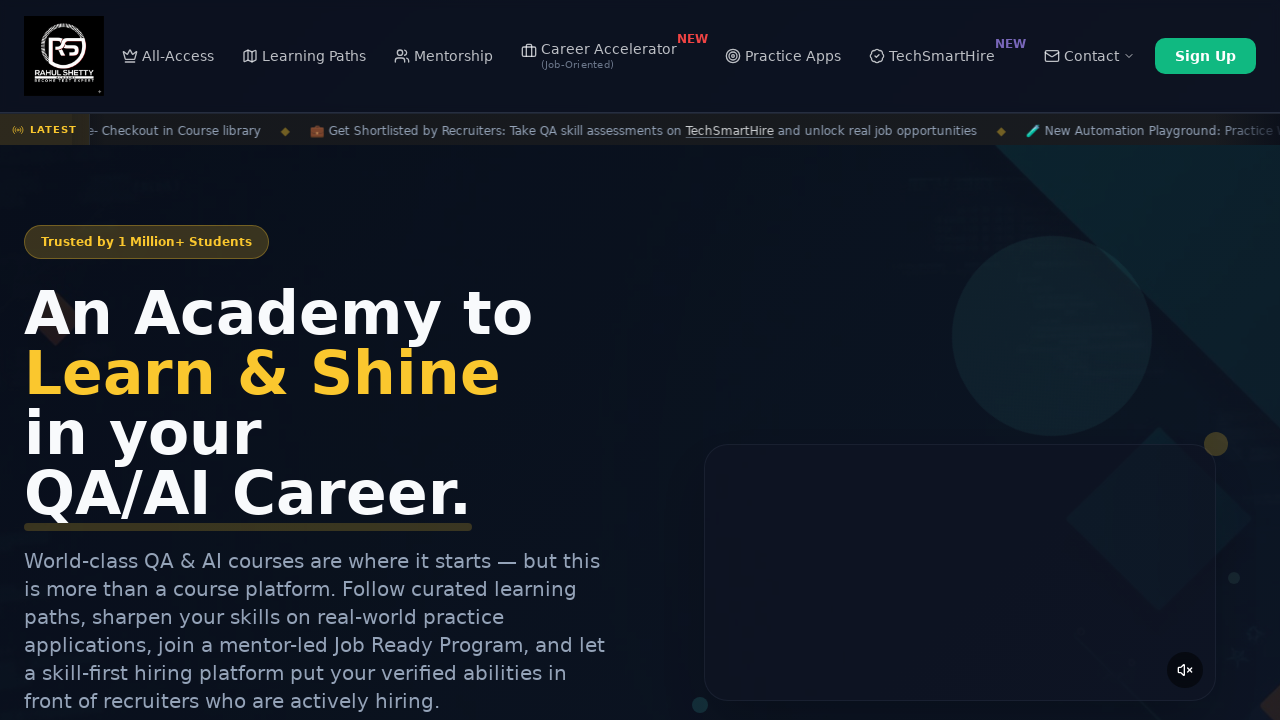

Waited for page to reach domcontentloaded state
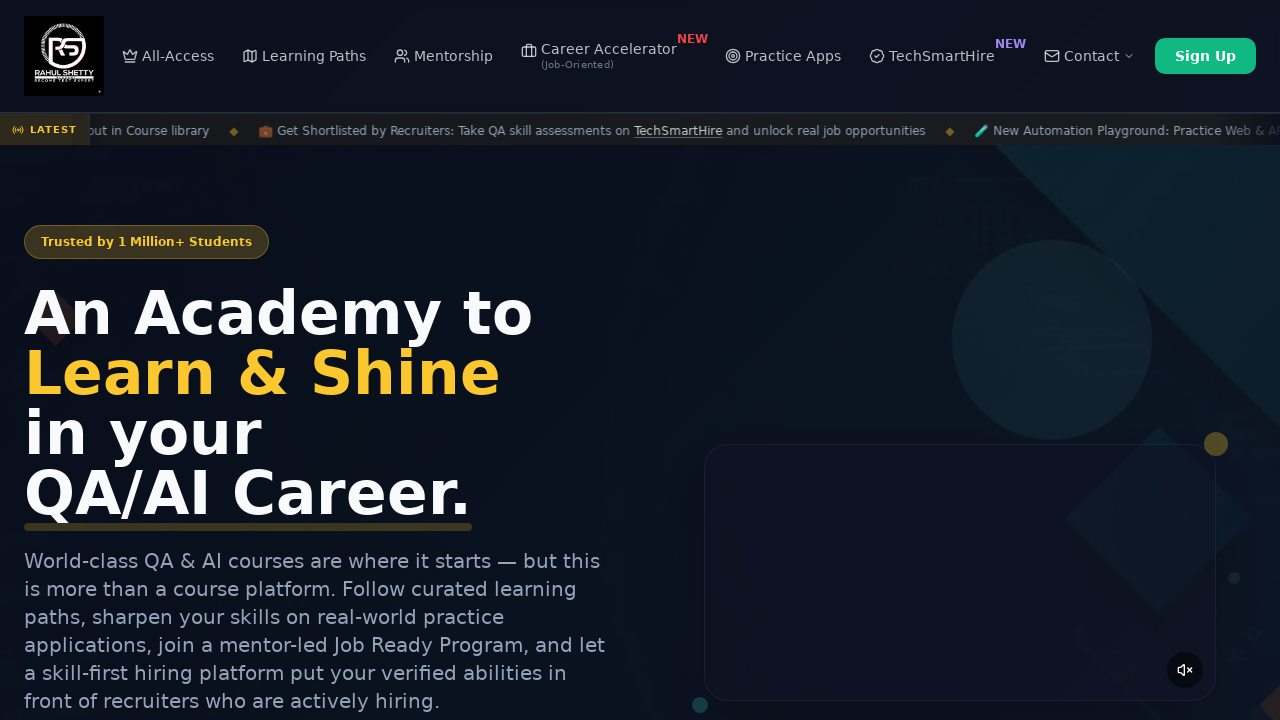

Retrieved and printed page title
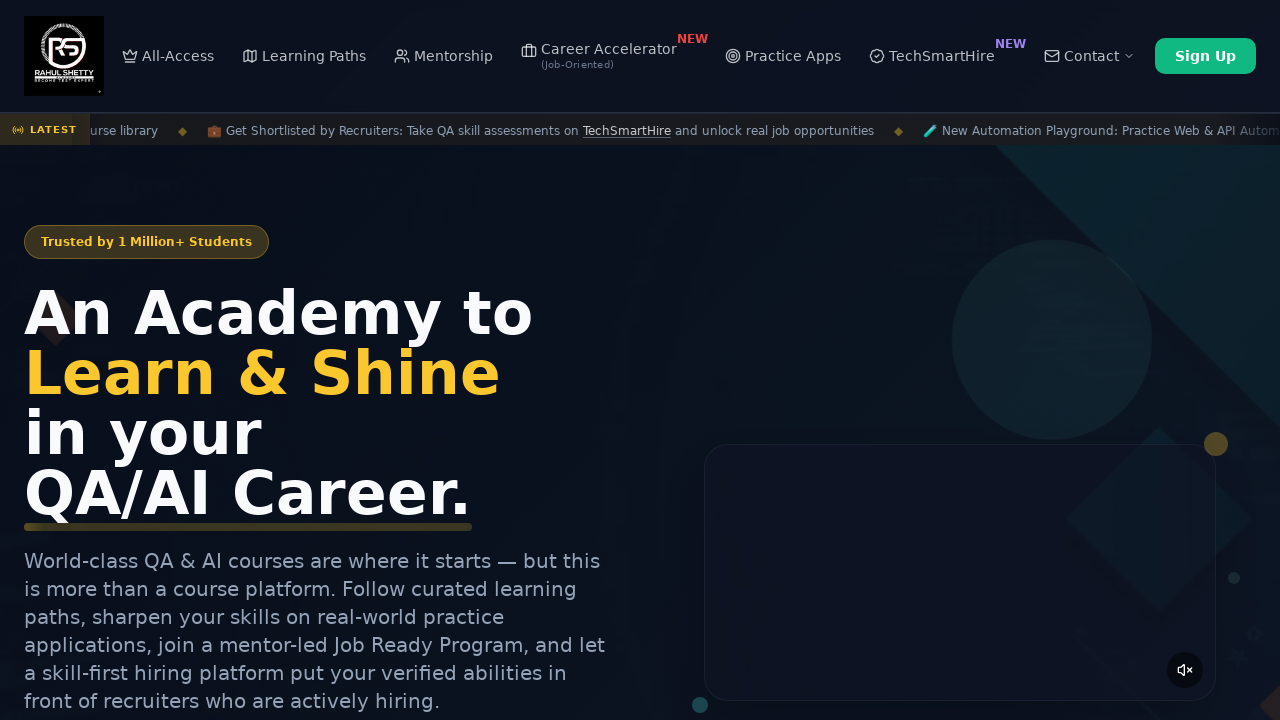

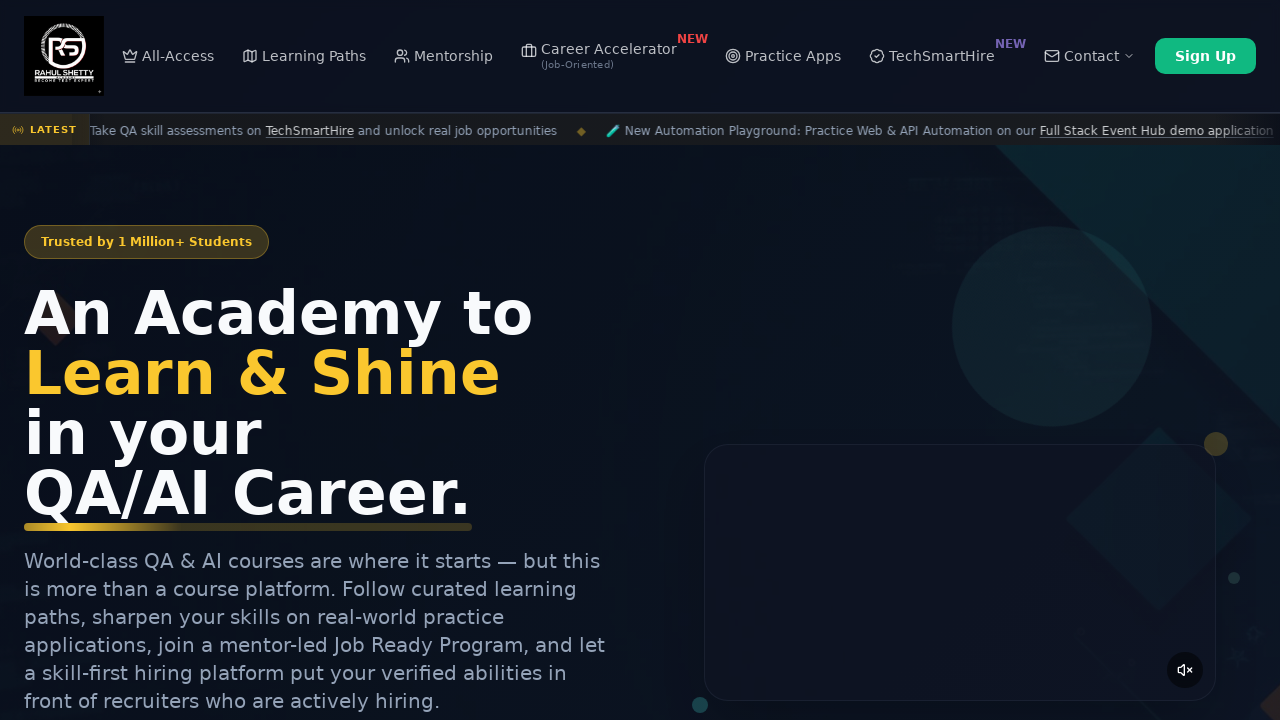